Tests drawing functionality on a web-based paint application by performing a mouse drag operation to draw a diagonal line from coordinates (200, 200) to (400, 400)

Starting URL: https://paint.js.org/

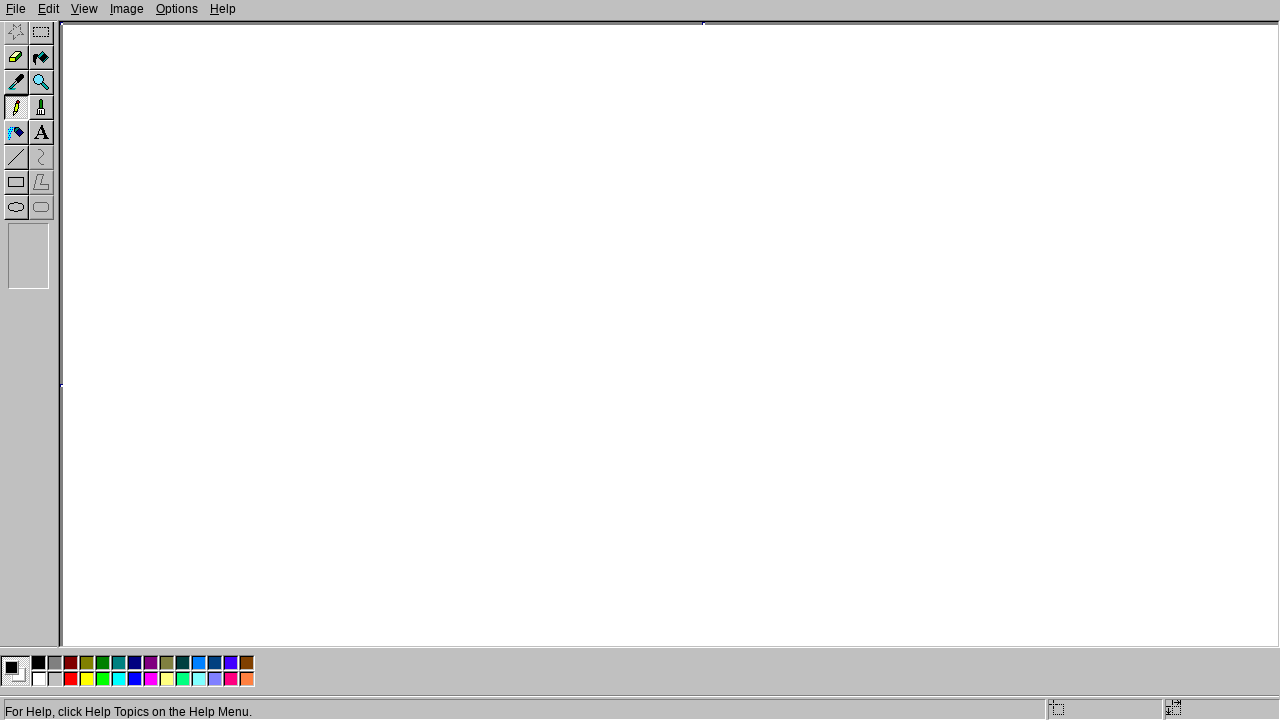

Moved mouse to starting position (200, 200) at (200, 200)
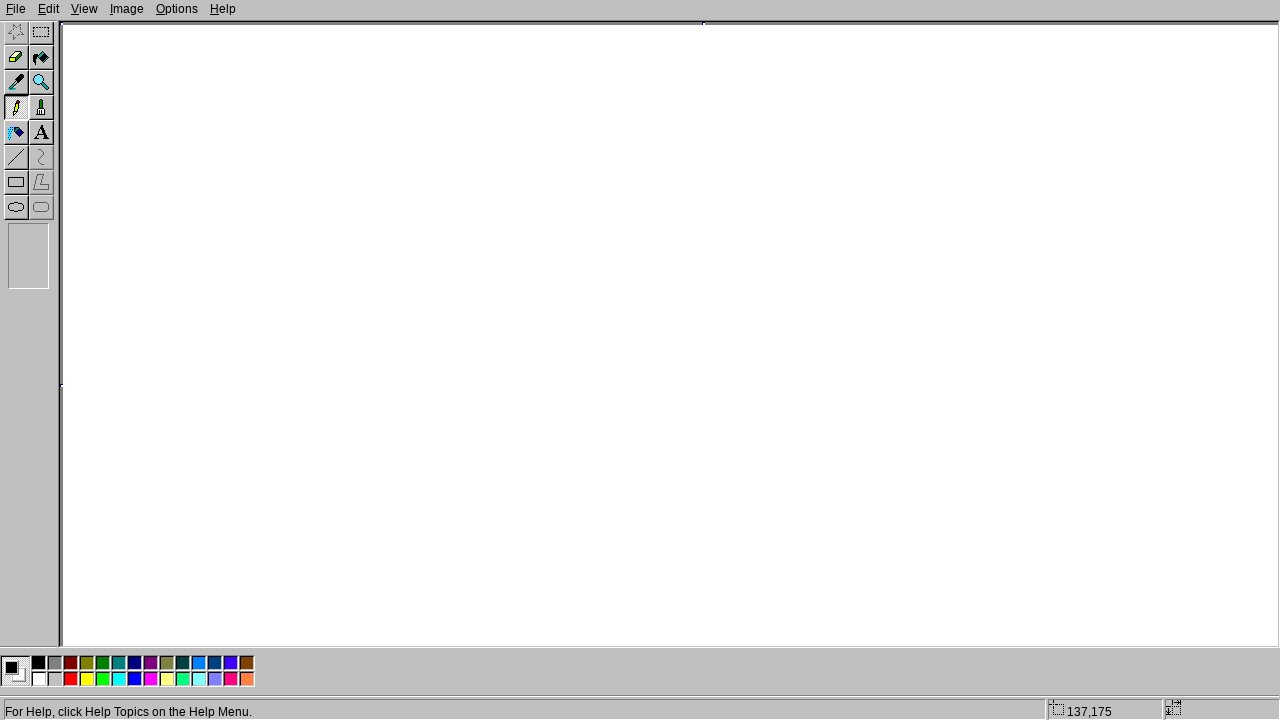

Pressed mouse button down to start drawing at (200, 200)
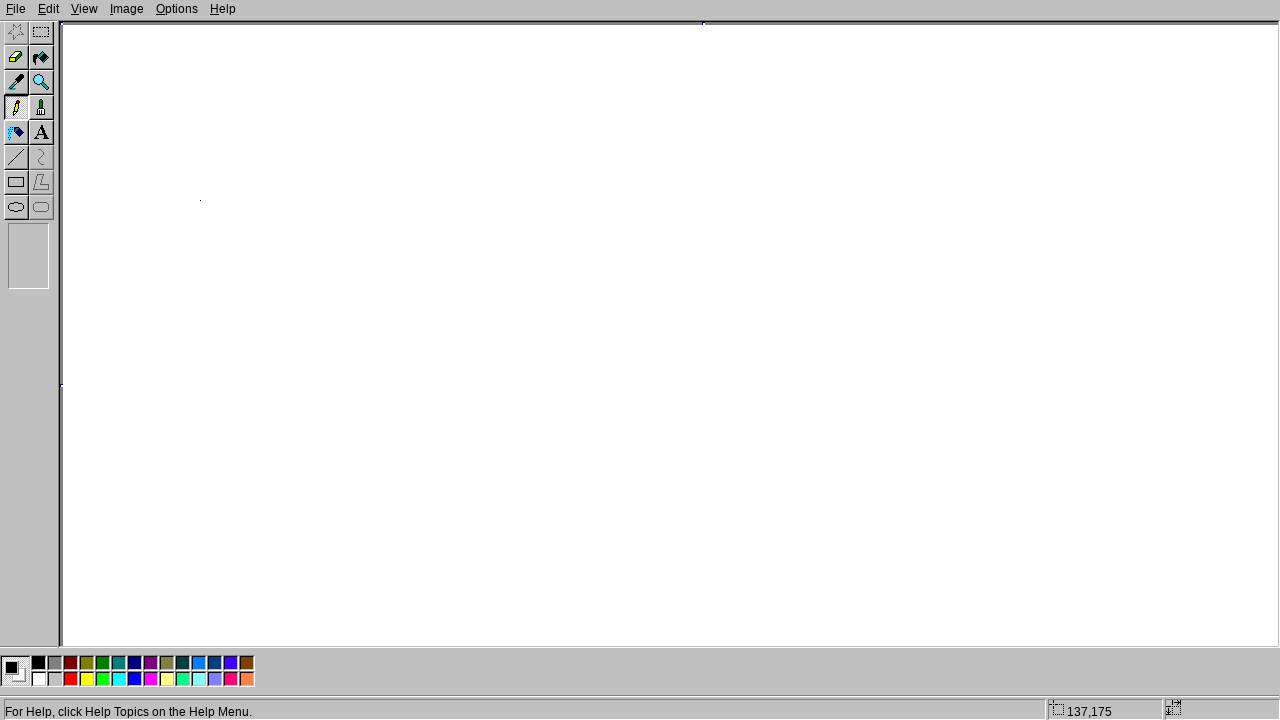

Dragged mouse to end position (400, 400) to draw diagonal line at (400, 400)
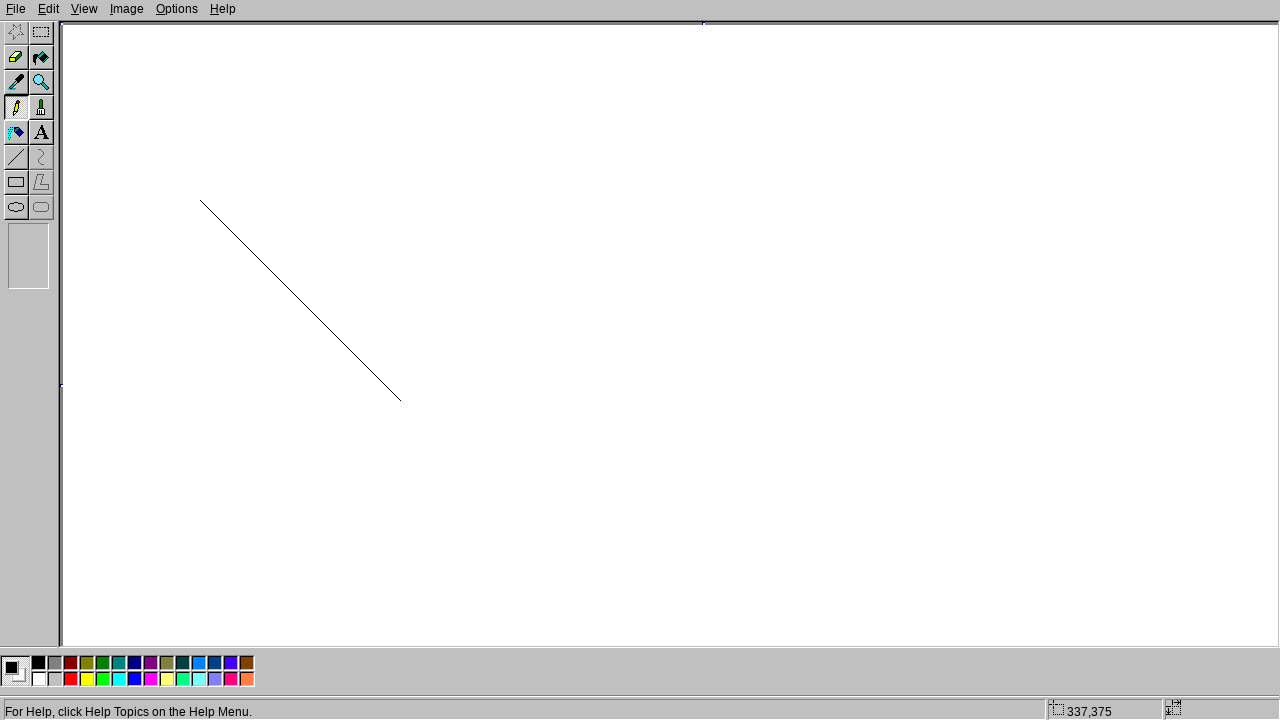

Released mouse button to finish drawing at (400, 400)
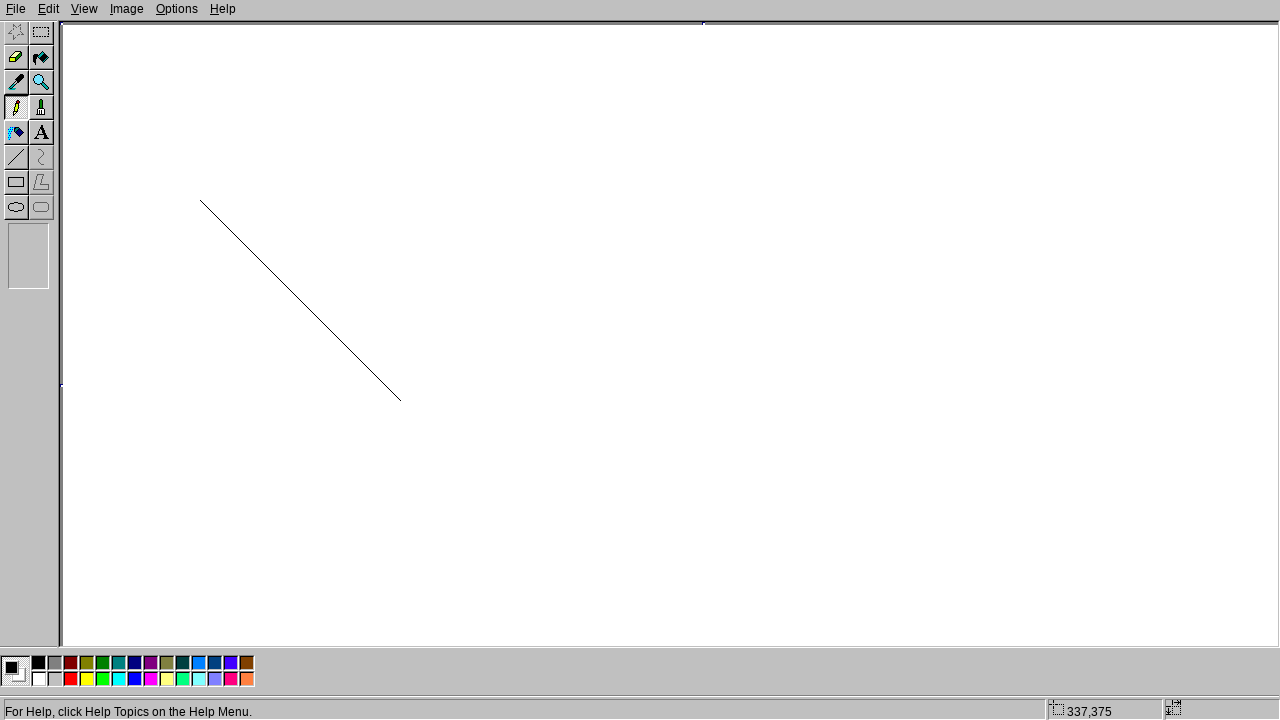

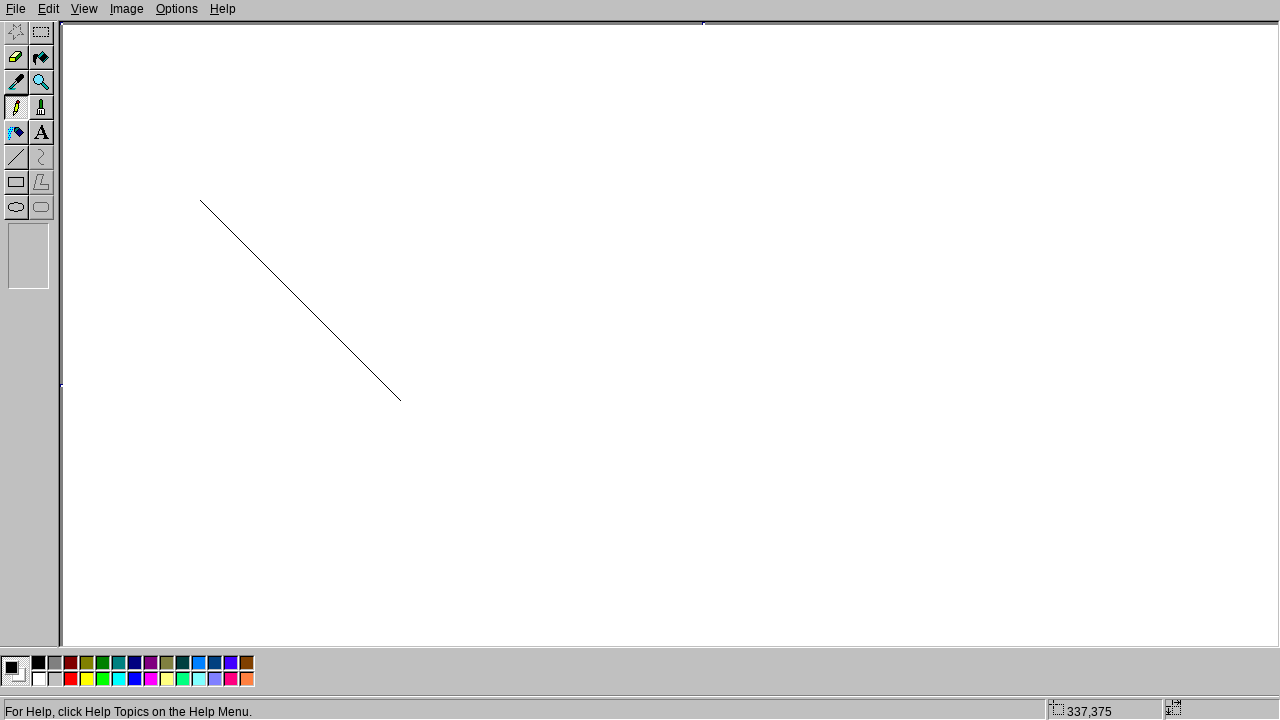